Tests opting out of A/B tests by forging an opt-out cookie on the target page, then refreshing to verify the page shows "No A/B Test" heading.

Starting URL: http://the-internet.herokuapp.com/abtest

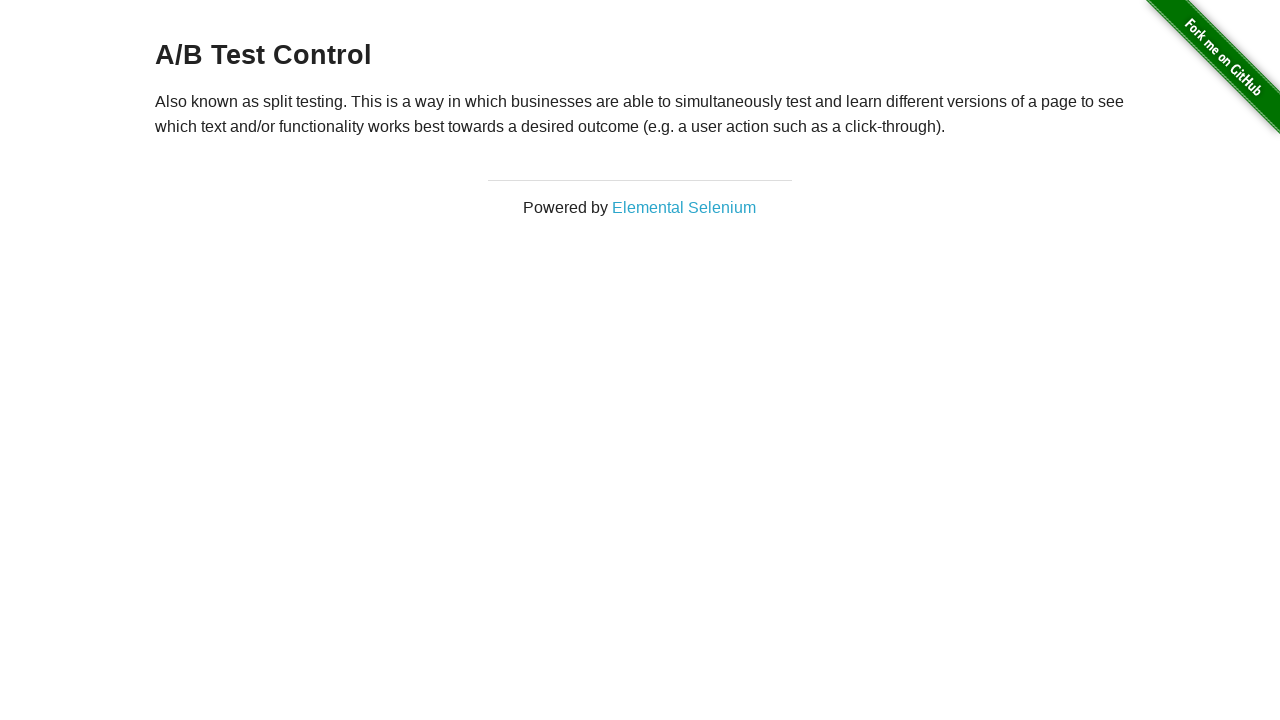

Located h3 heading element
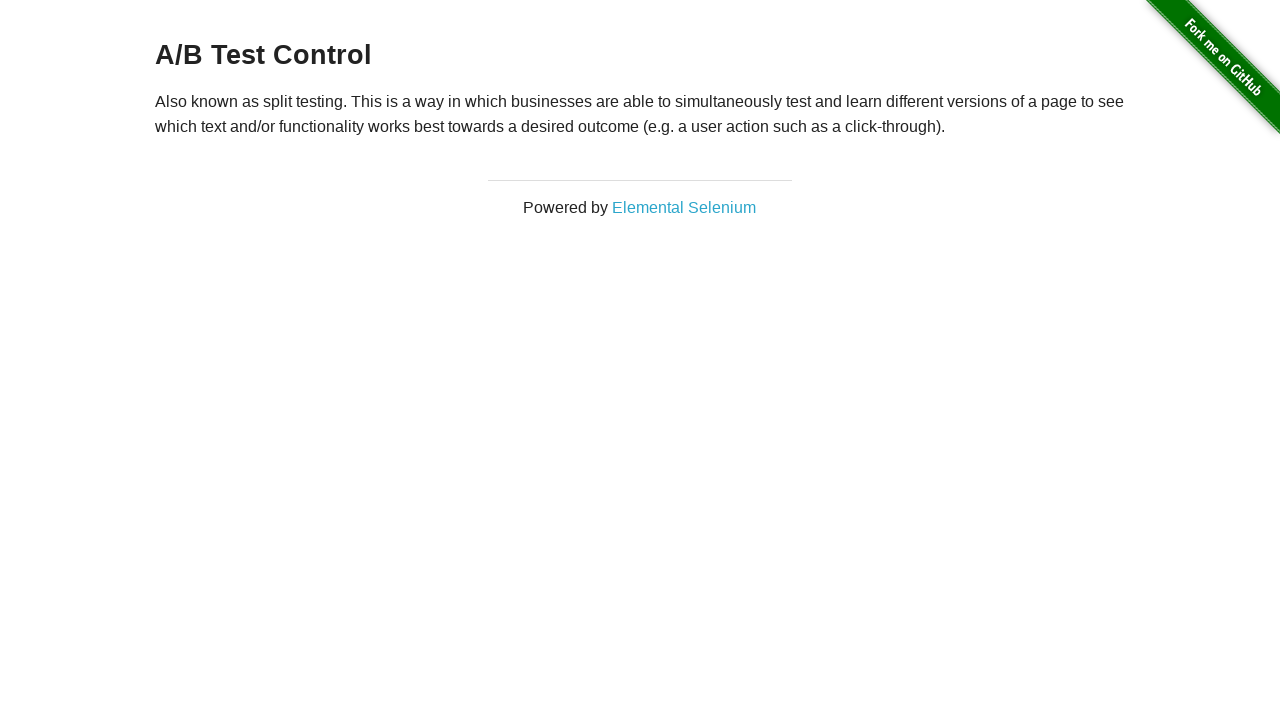

Retrieved h3 heading text content
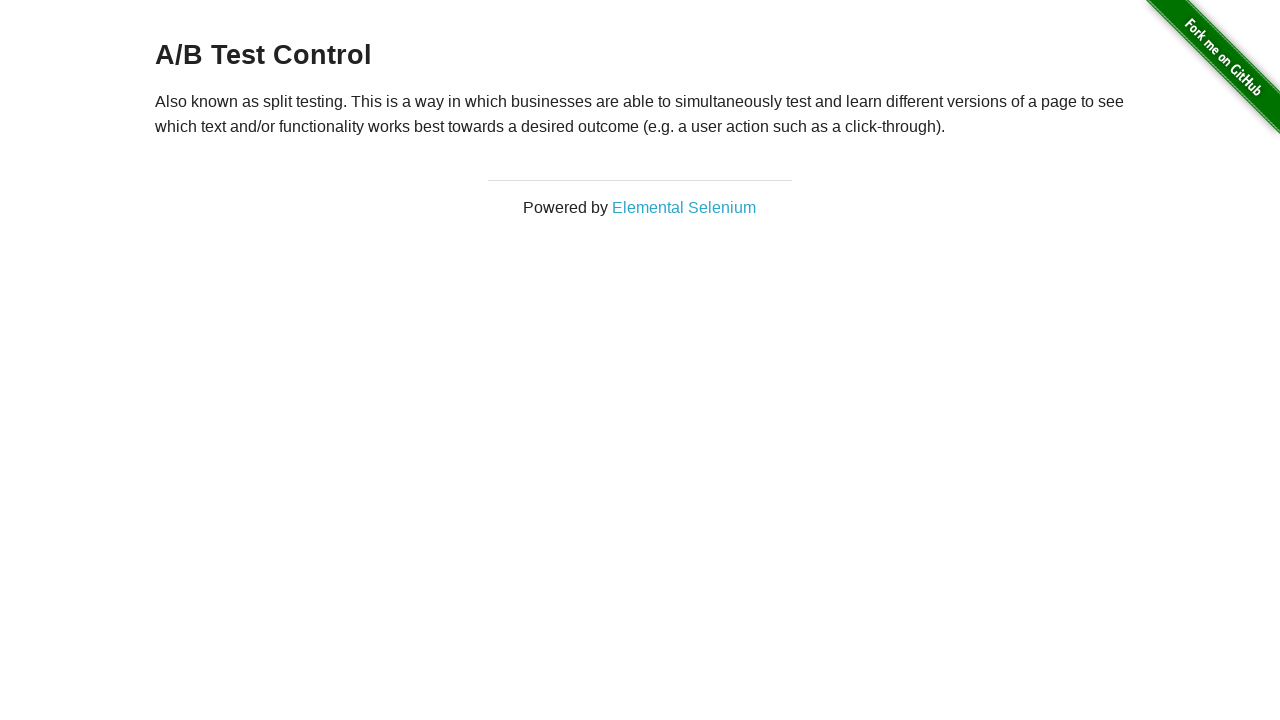

Verified initial heading is one of the A/B test variations: 'A/B Test Control'
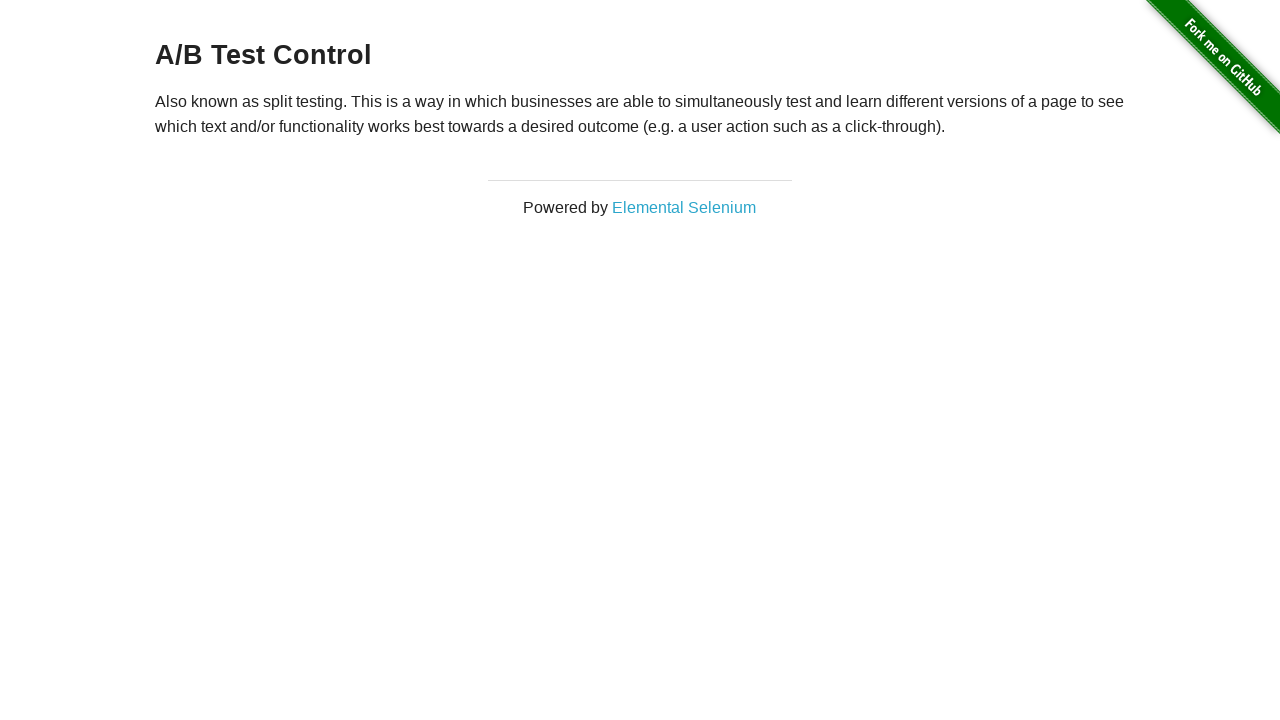

Added optimizelyOptOut cookie with value 'true'
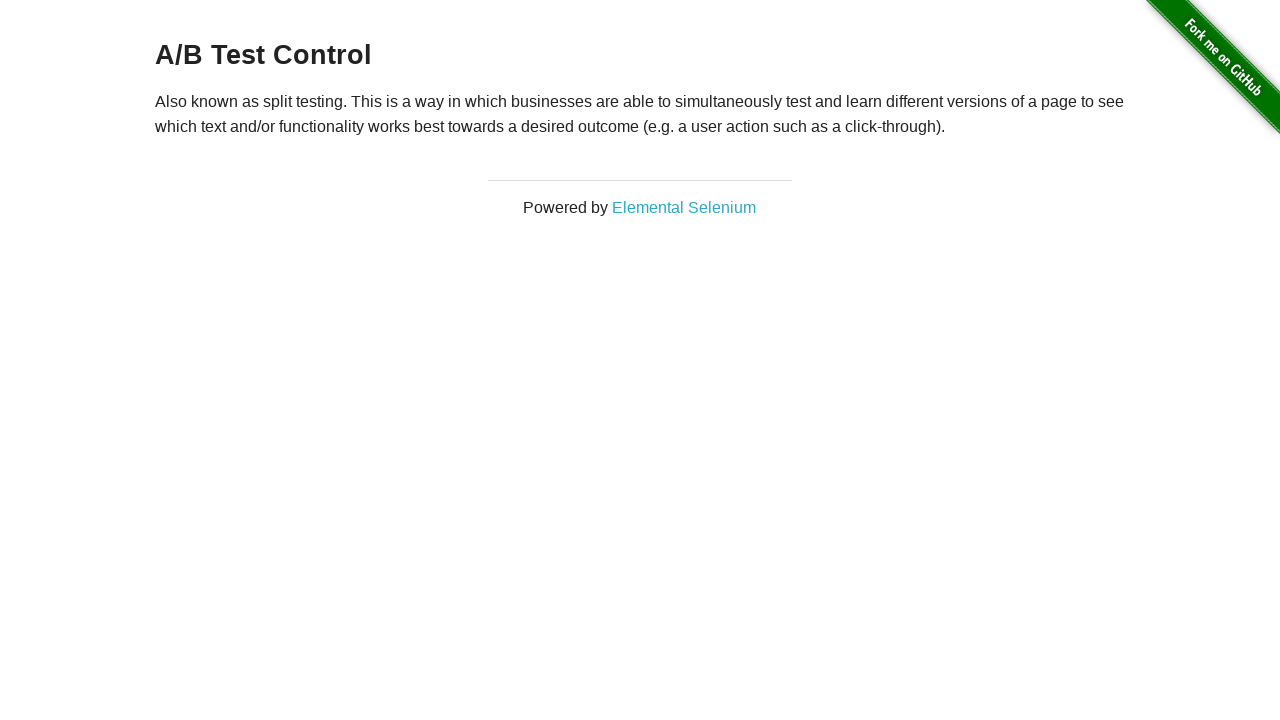

Reloaded the page to apply opt-out cookie
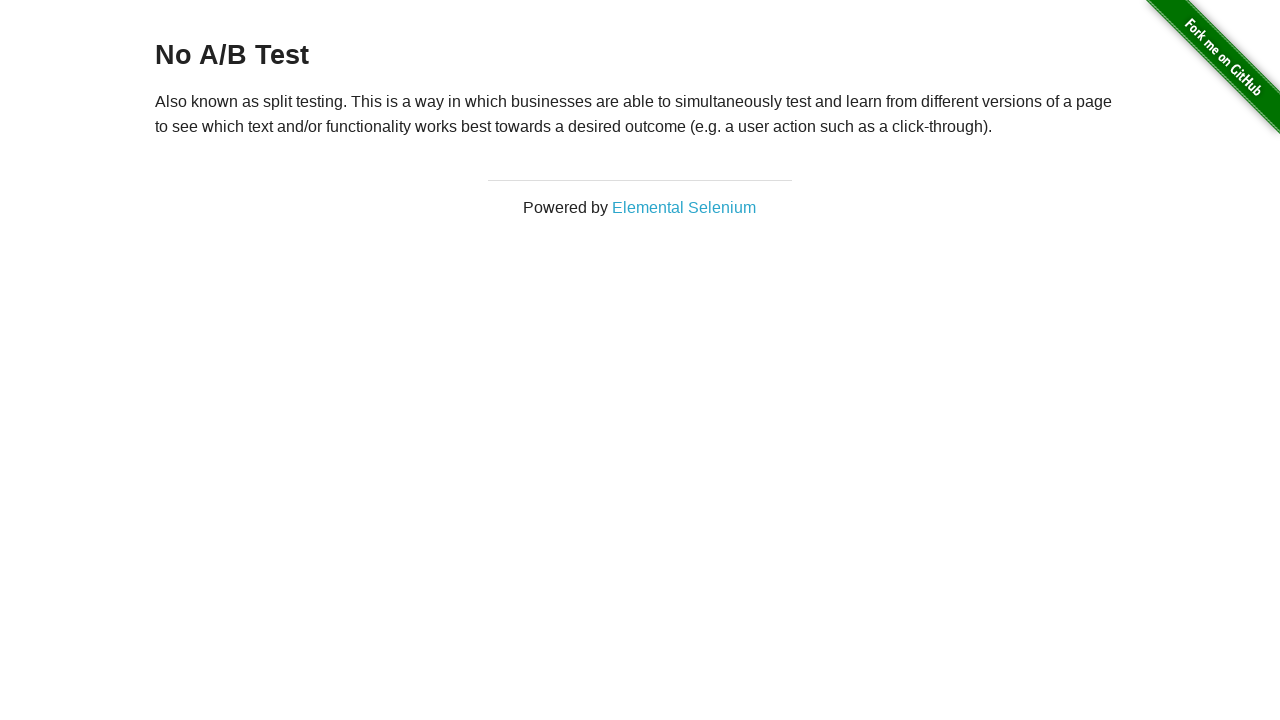

Retrieved h3 heading text content after page reload
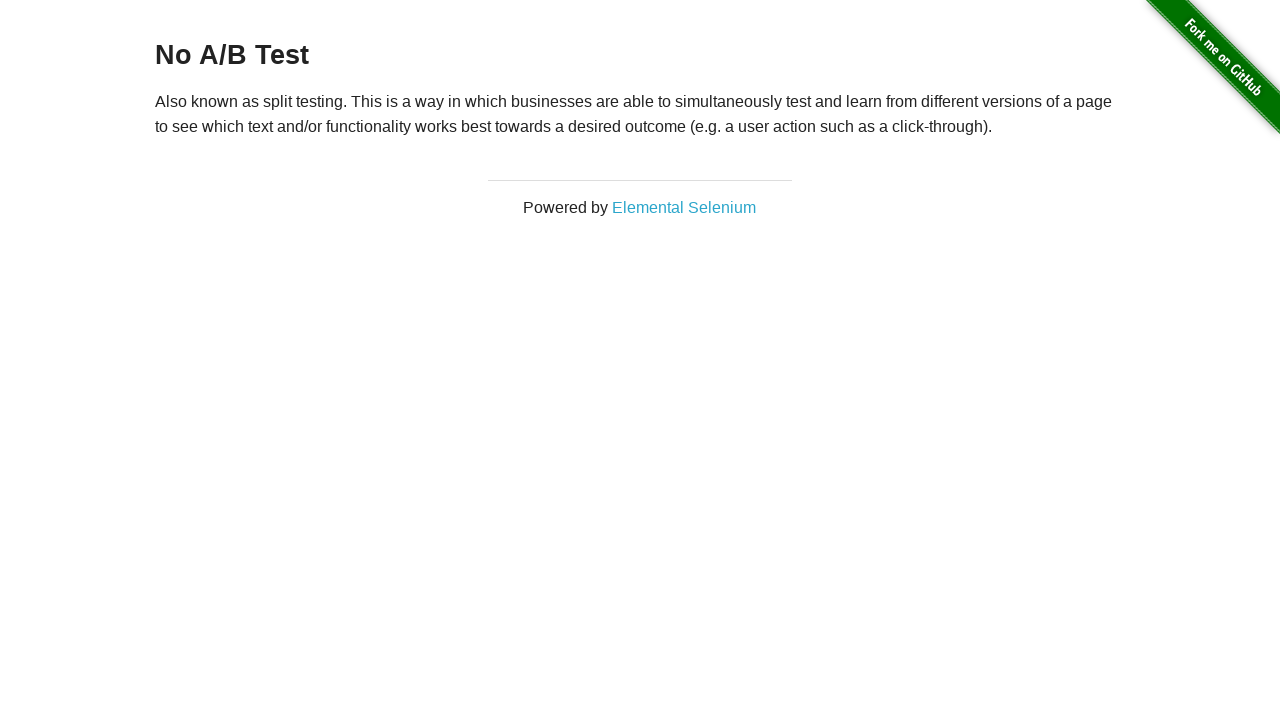

Verified heading now displays 'No A/B Test' after opting out
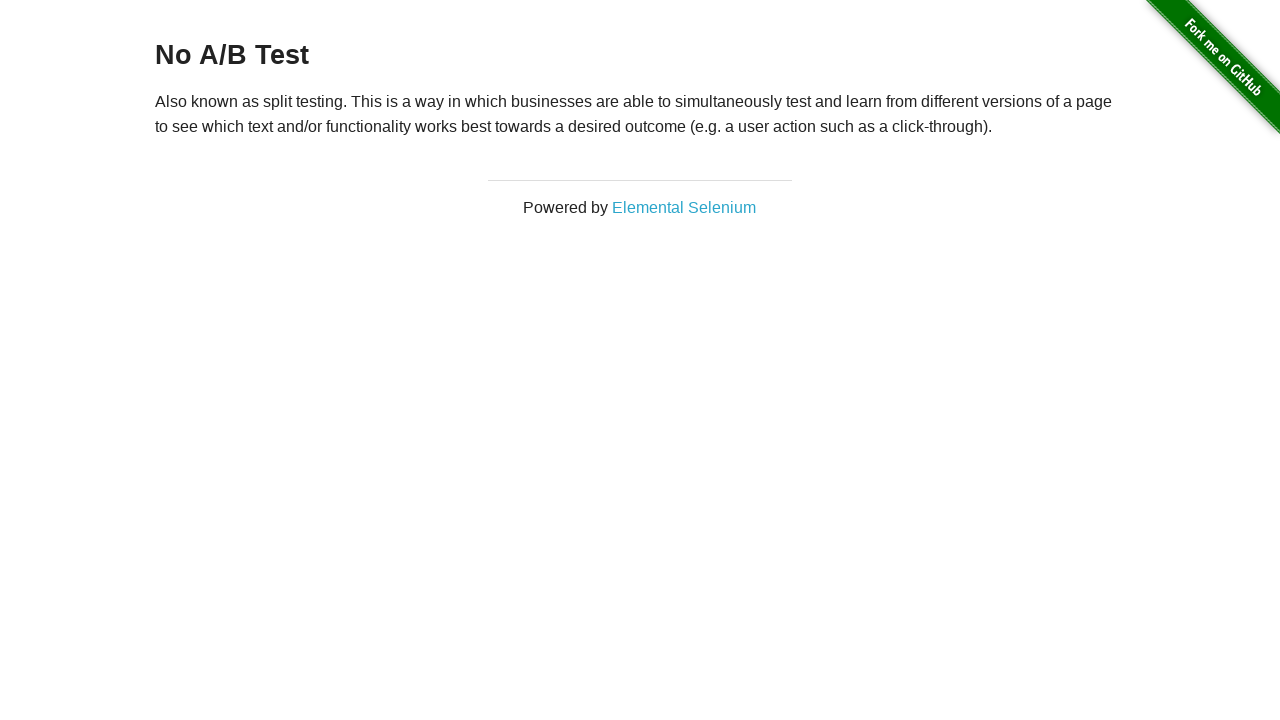

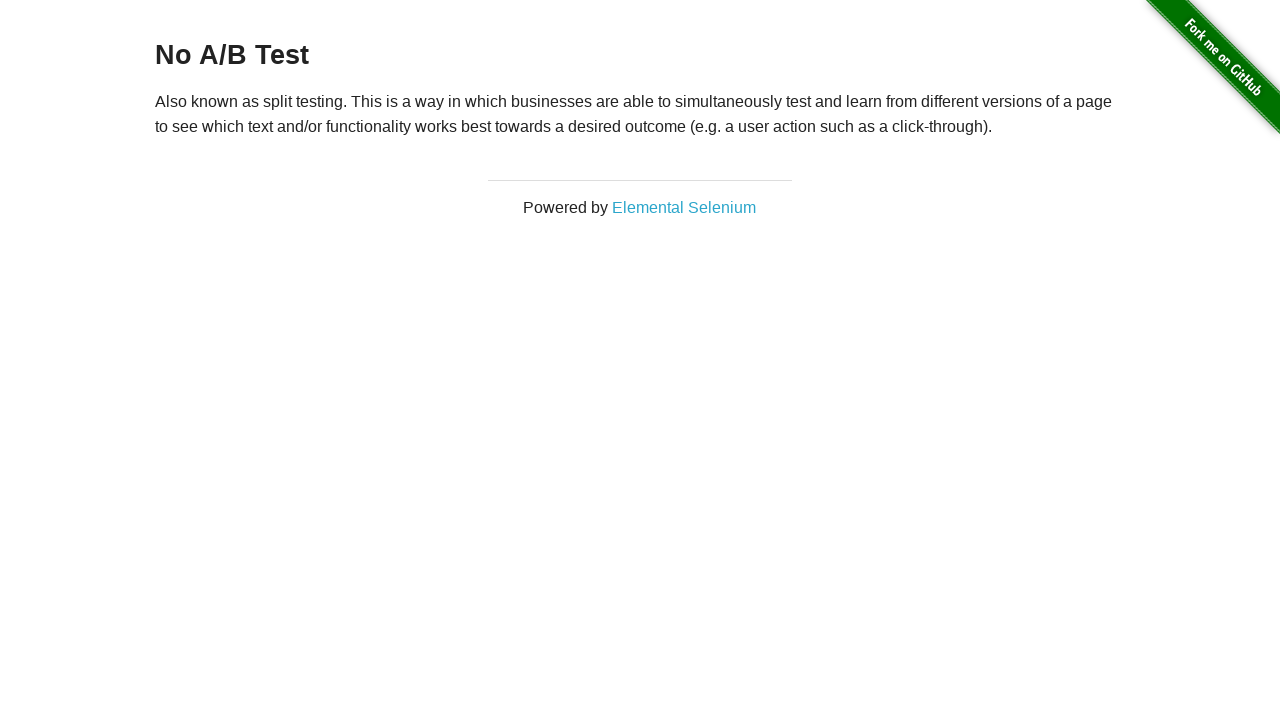